Tests that the categories panel displays CATEGORIES, Phones, Laptops, and Monitors options

Starting URL: https://www.demoblaze.com/

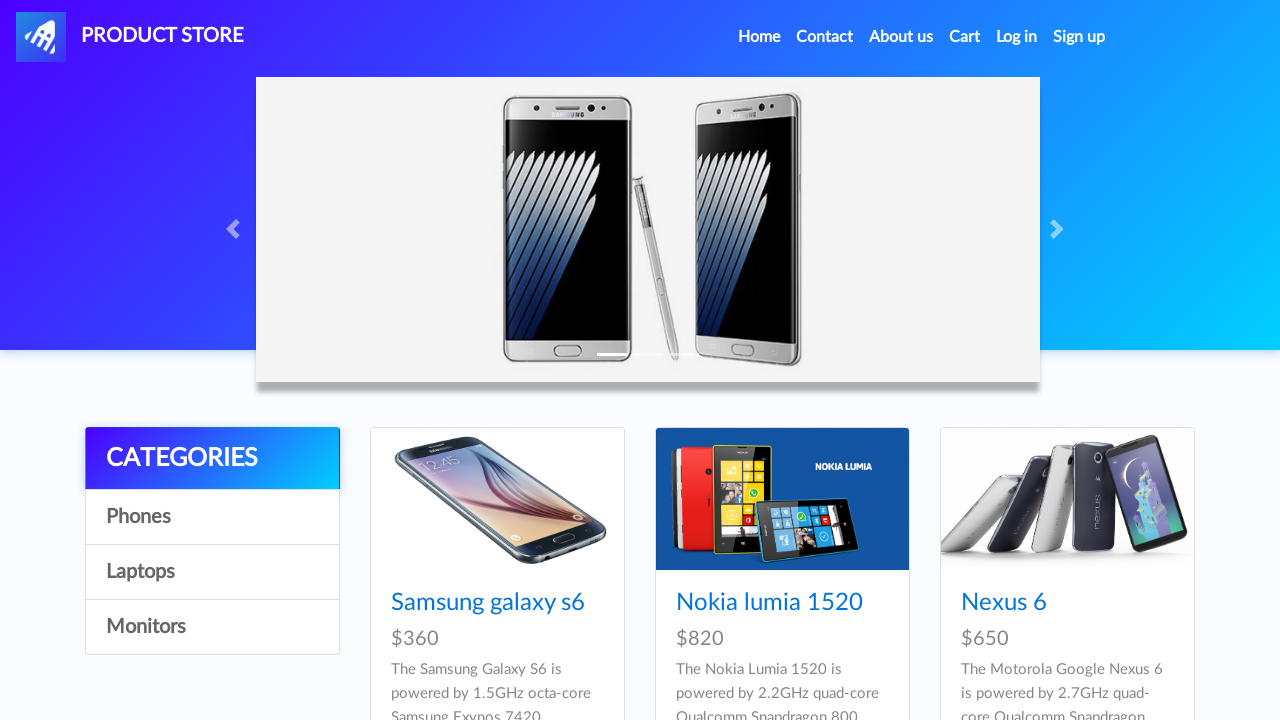

Navigated to DemoBlaze home page
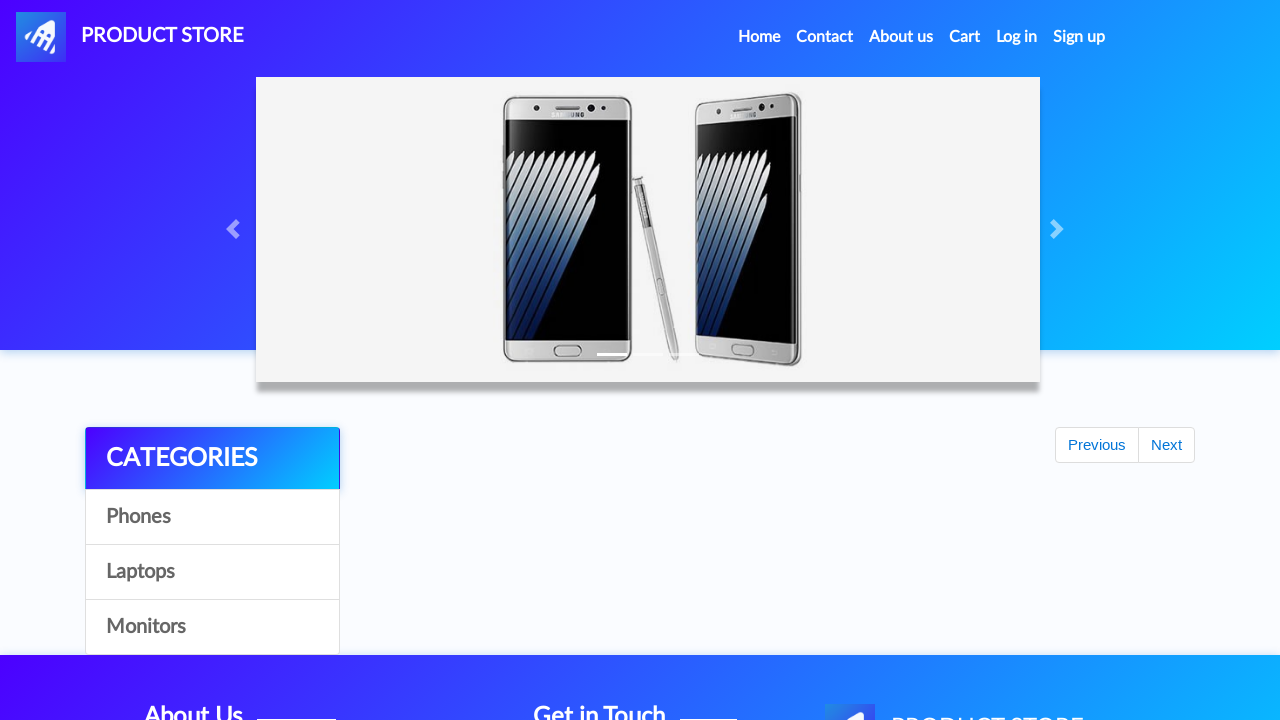

CATEGORIES option is visible in the categories panel
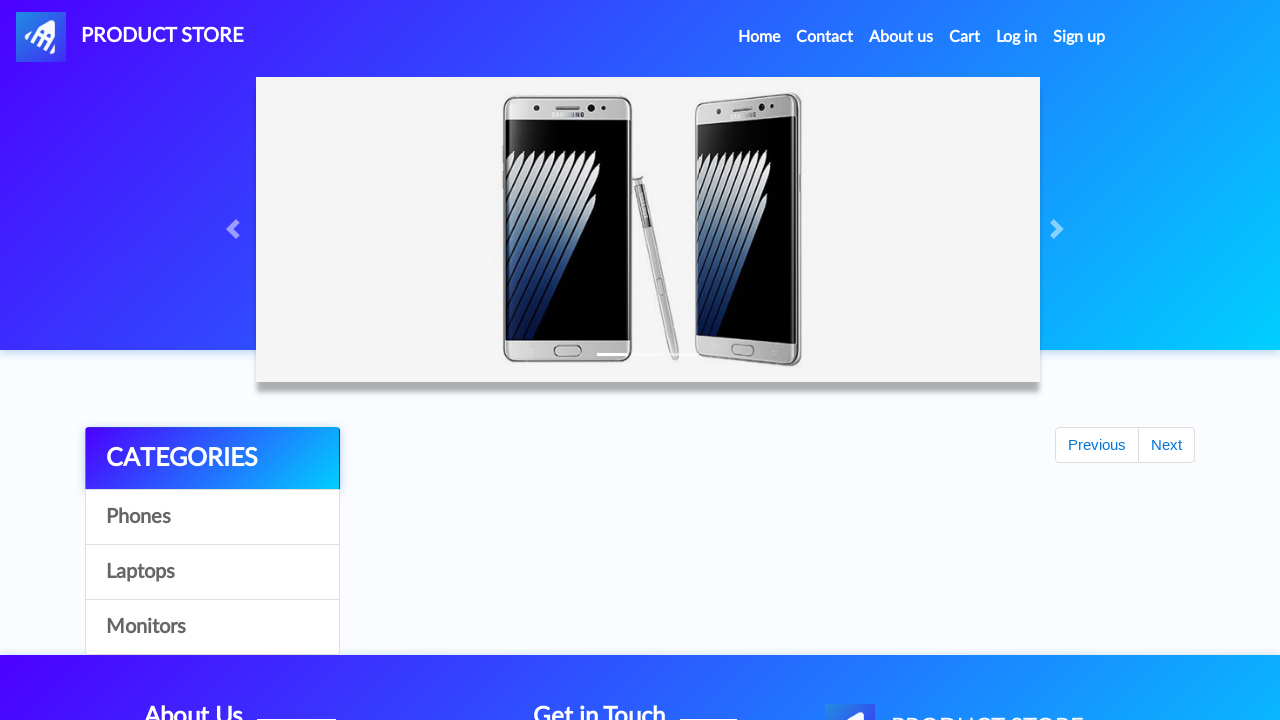

Phones option is visible in the categories panel
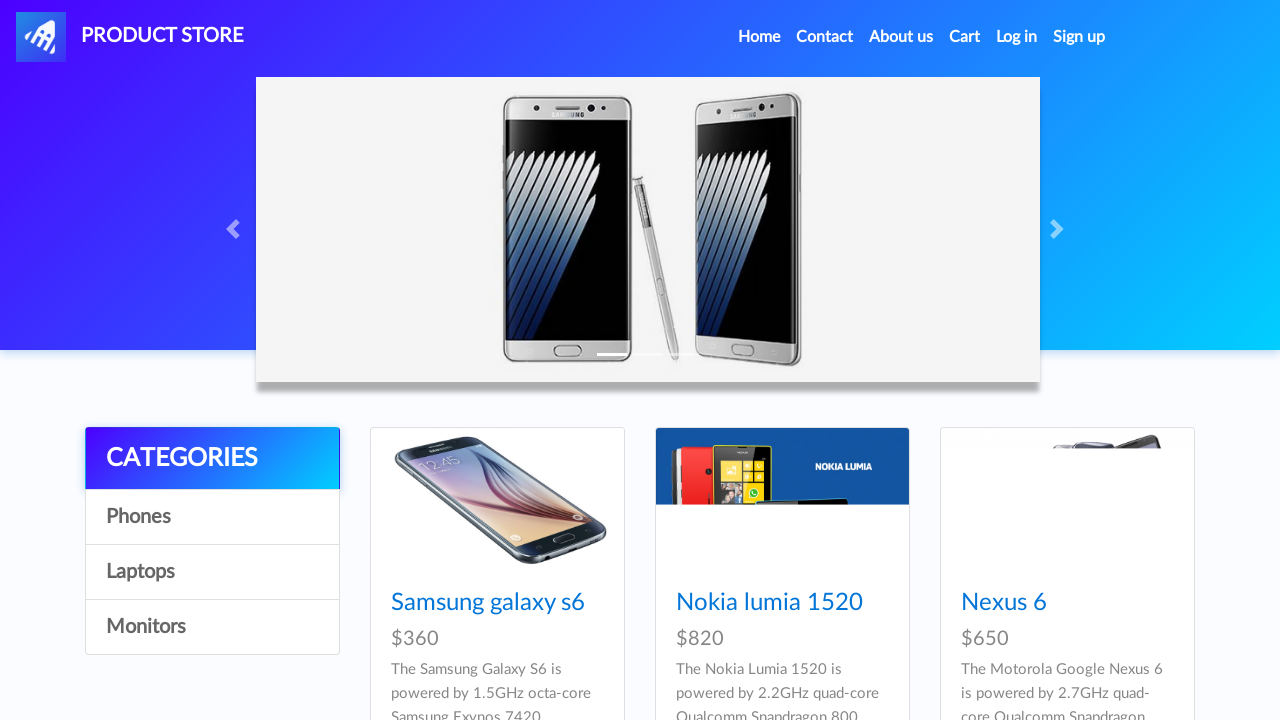

Laptops option is visible in the categories panel
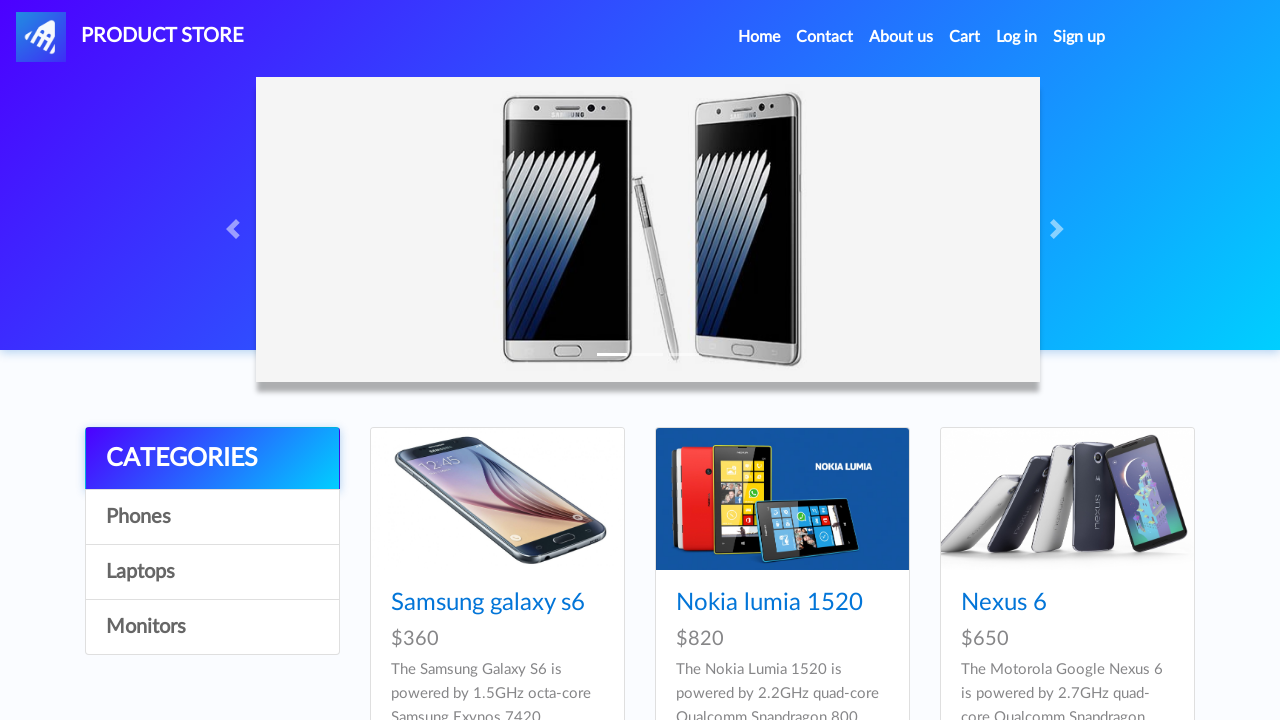

Monitors option is visible in the categories panel
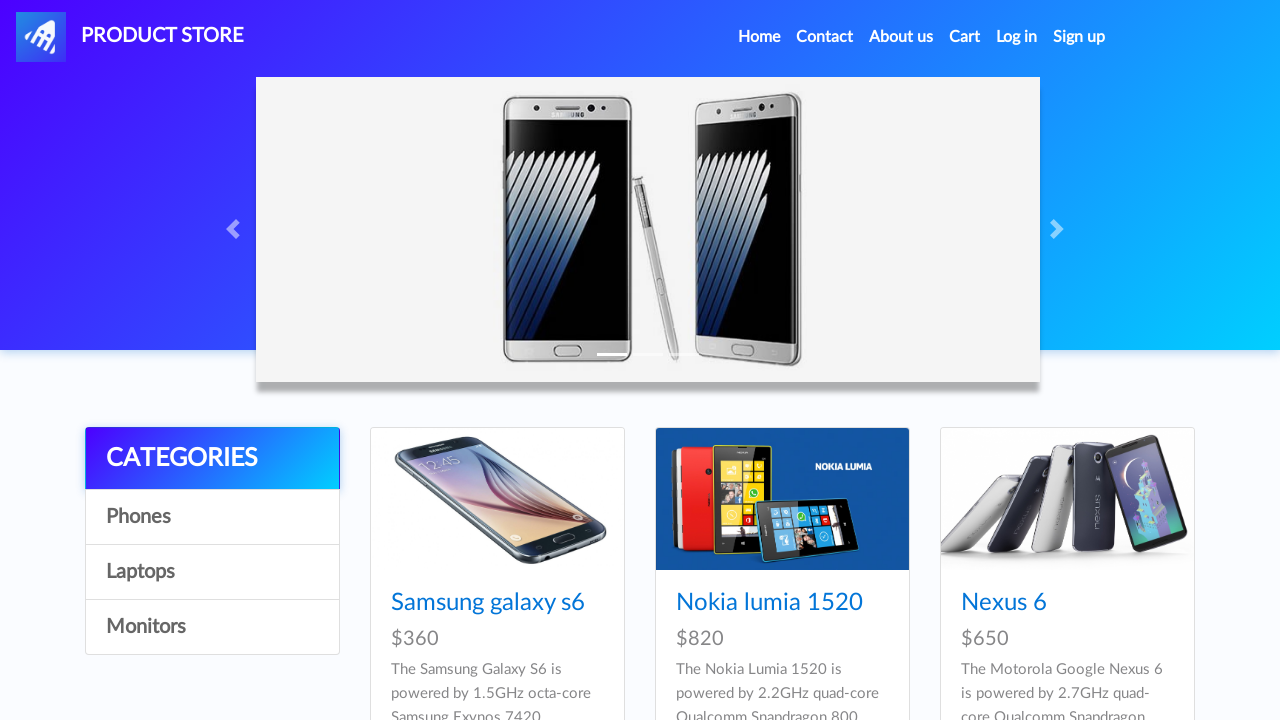

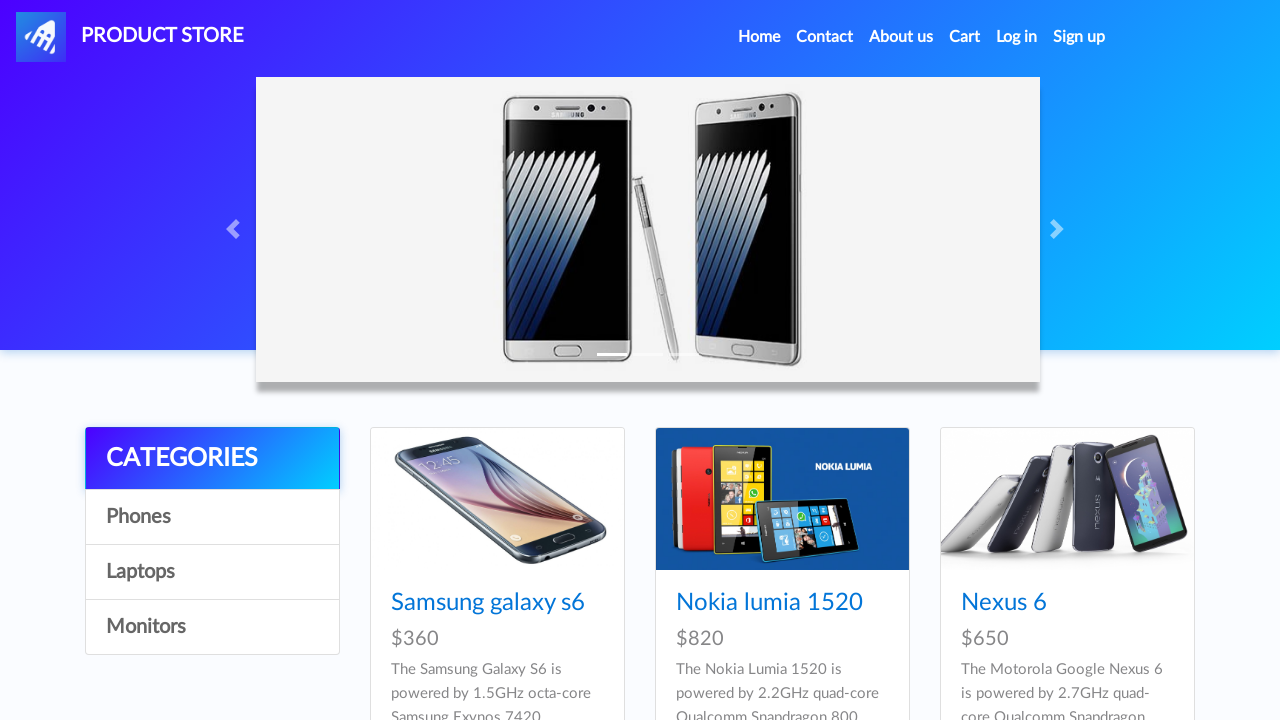